Tests the AngularJS homepage todo list functionality by adding a new todo item, verifying it appears in the list, and marking it as complete.

Starting URL: https://angularjs.org

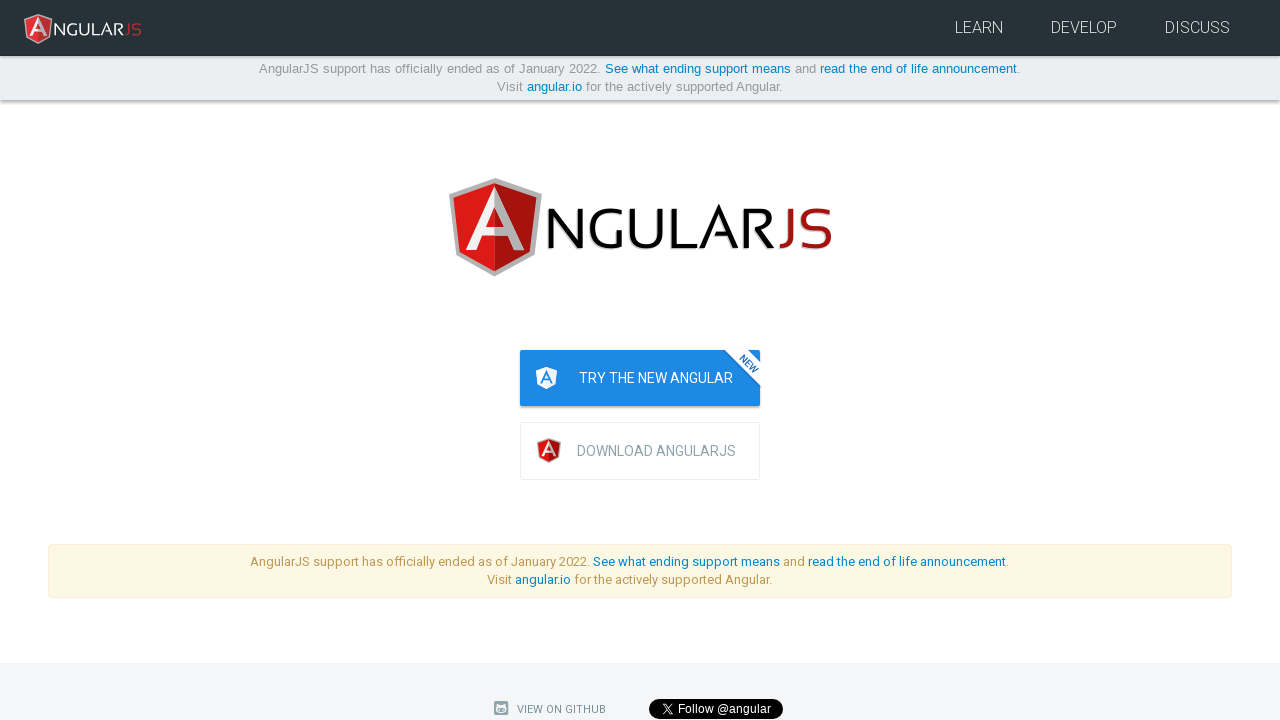

Navigated to AngularJS homepage
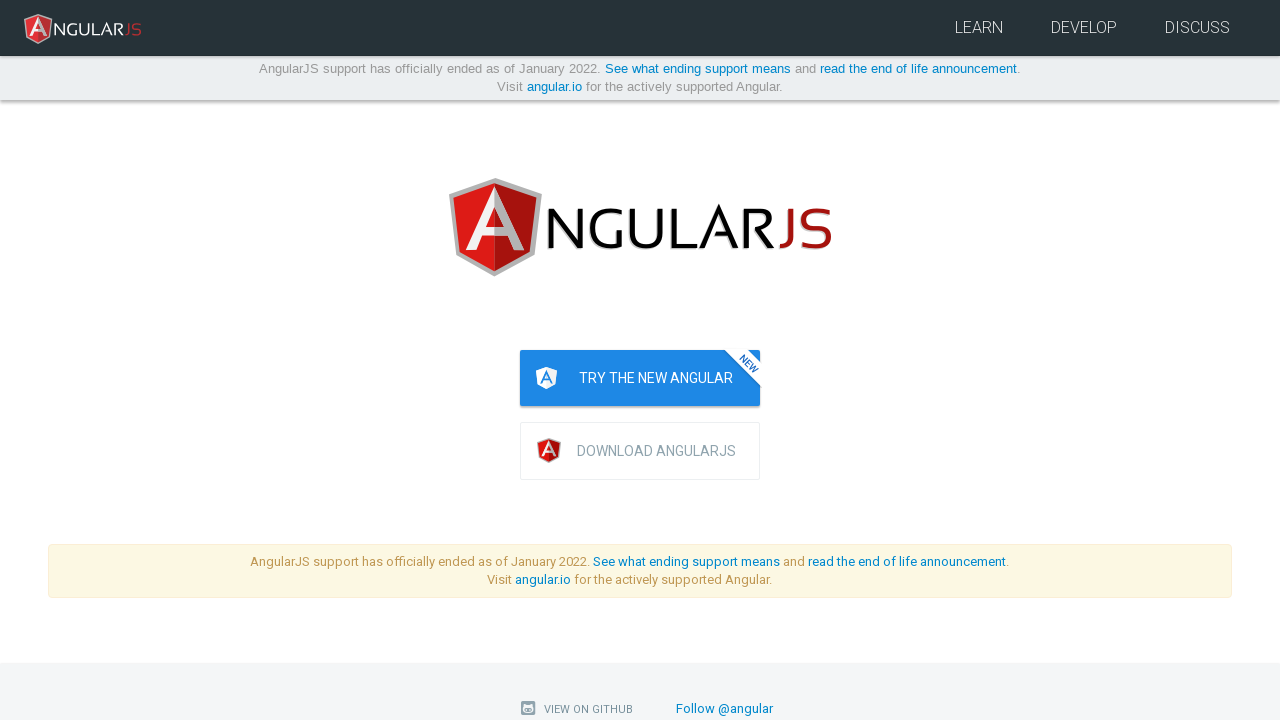

Filled todo text input with 'write first protractor test' on input[ng-model='todoList.todoText']
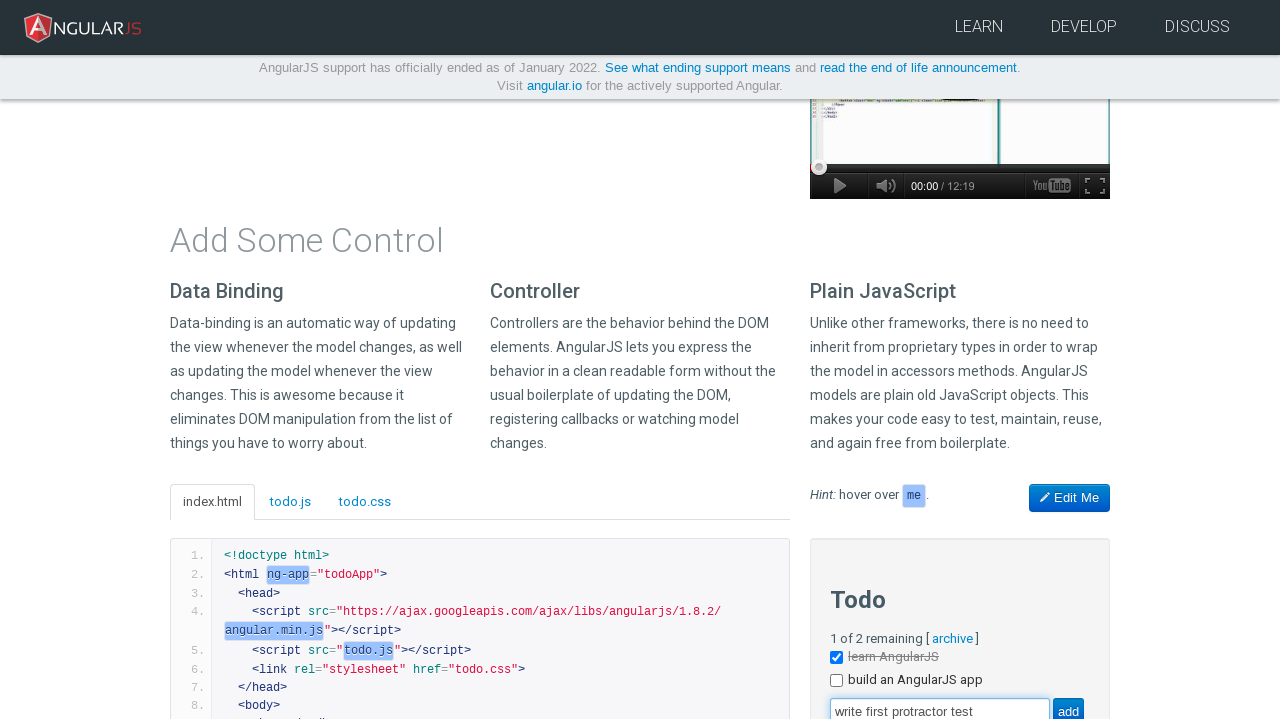

Clicked add button to create new todo item at (1068, 706) on input[value='add']
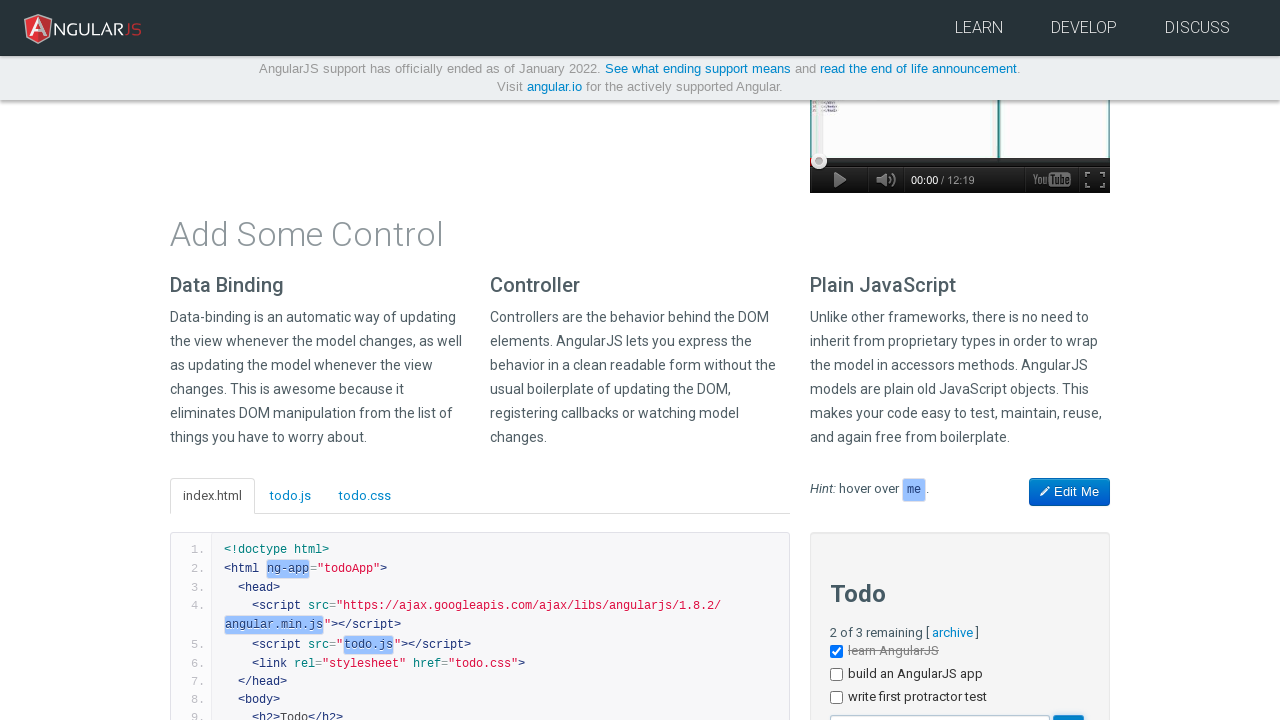

Verified new todo item appeared in the list
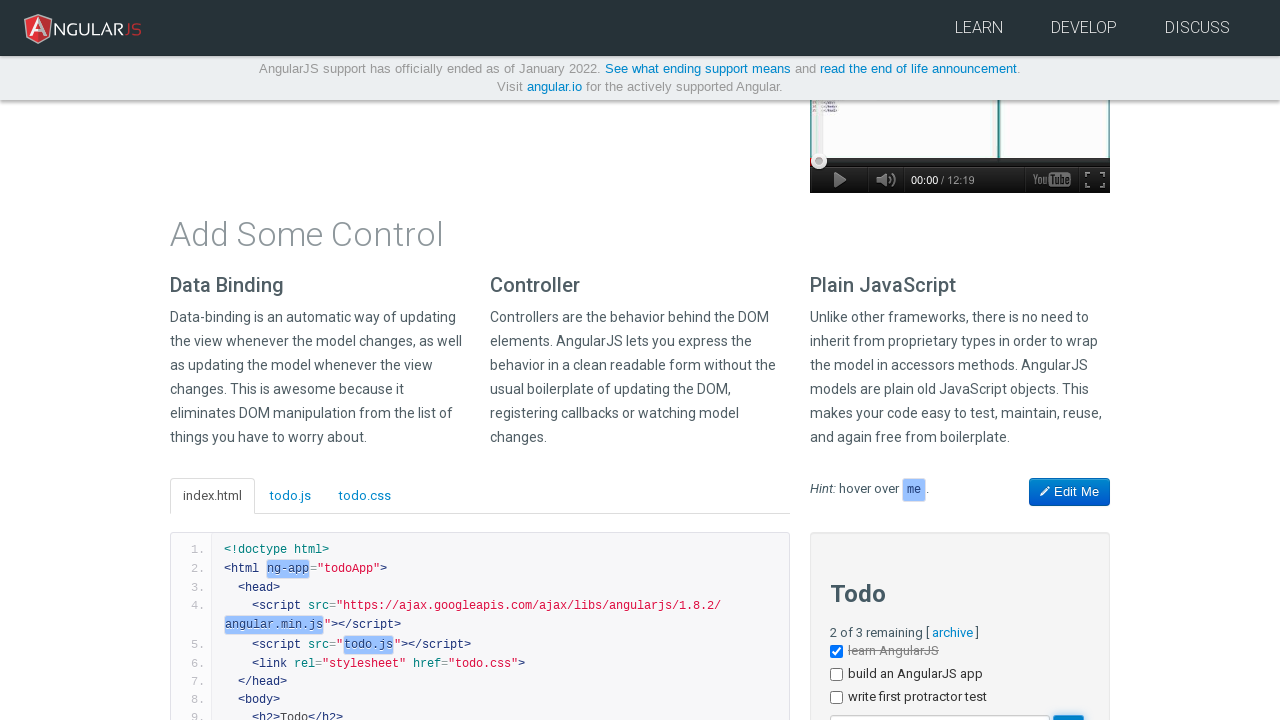

Clicked checkbox to mark todo item as complete at (836, 698) on li >> internal:has-text="write first protractor test"i >> input[type='checkbox']
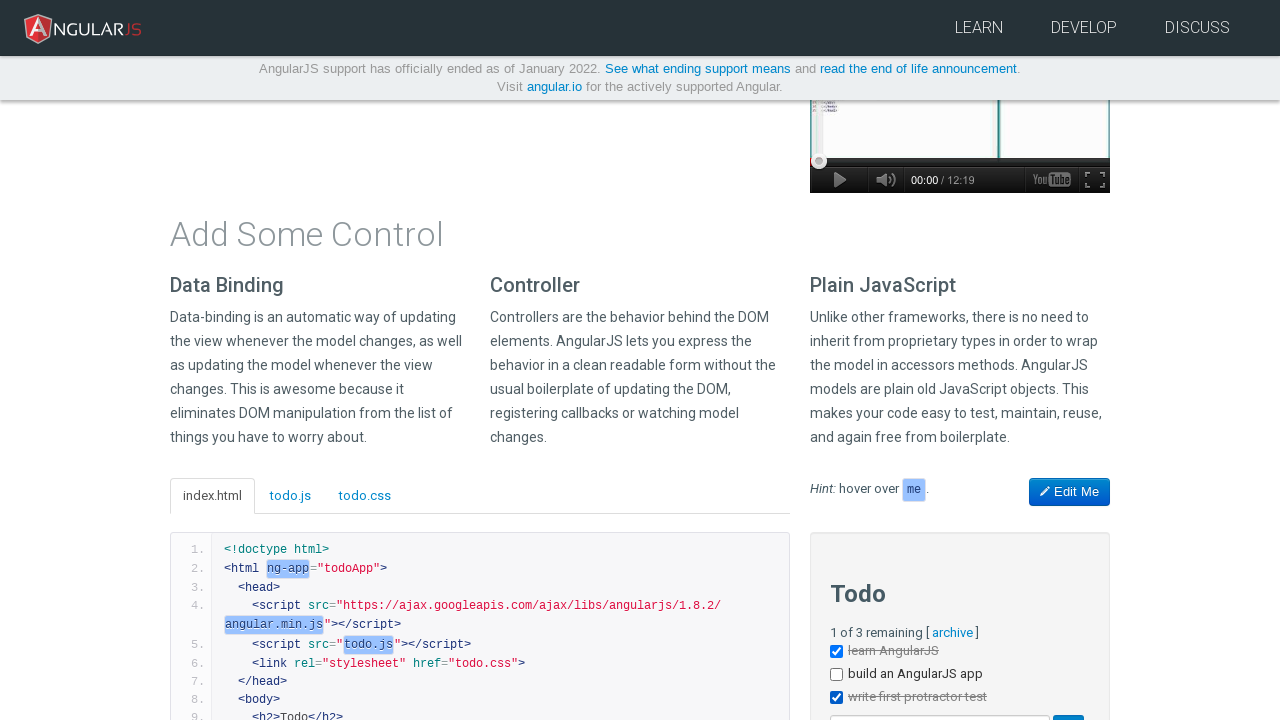

Verified completed todo item is marked with done-true class
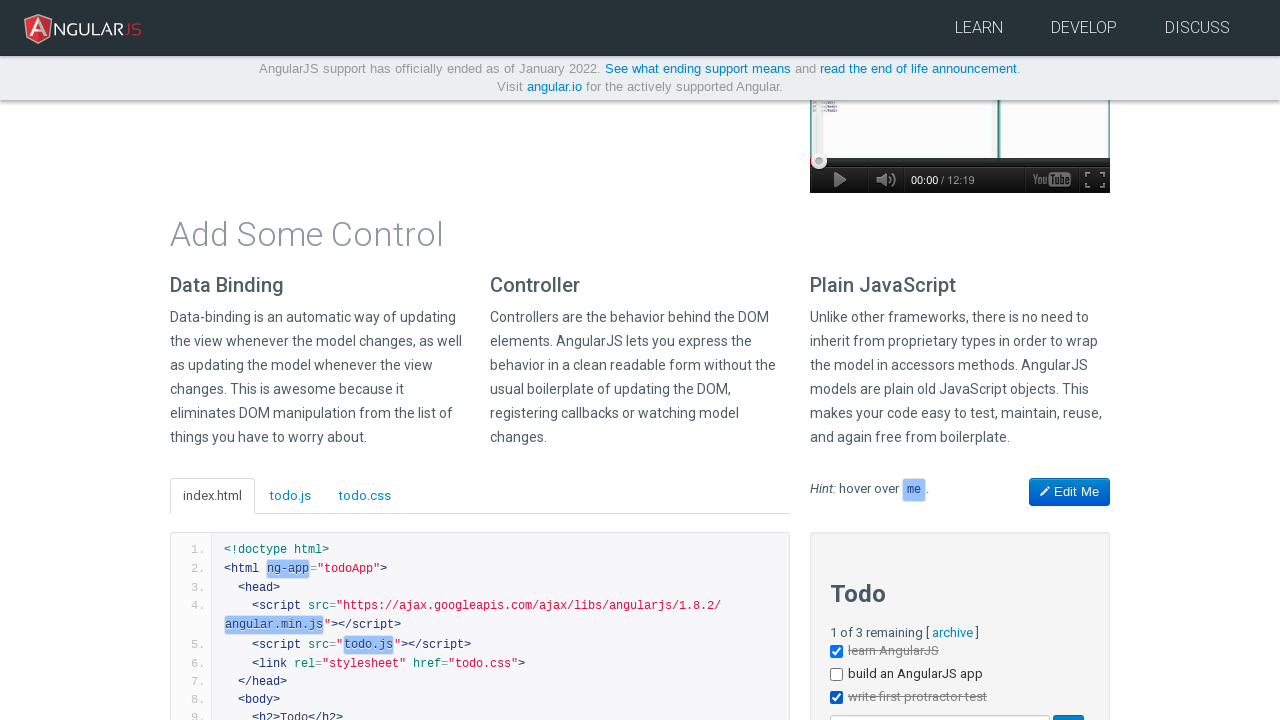

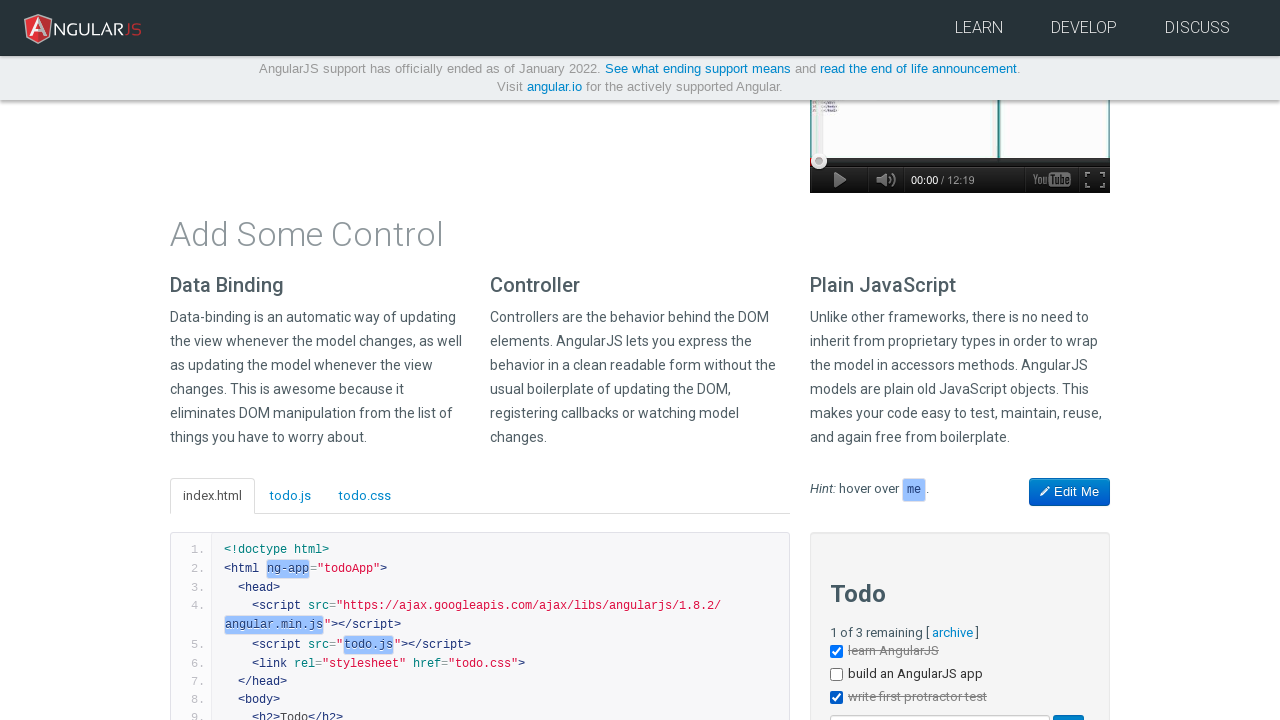